Tests jQuery UI slider functionality by dragging the slider handle to a new position using drag and drop

Starting URL: http://jqueryui.com/slider/

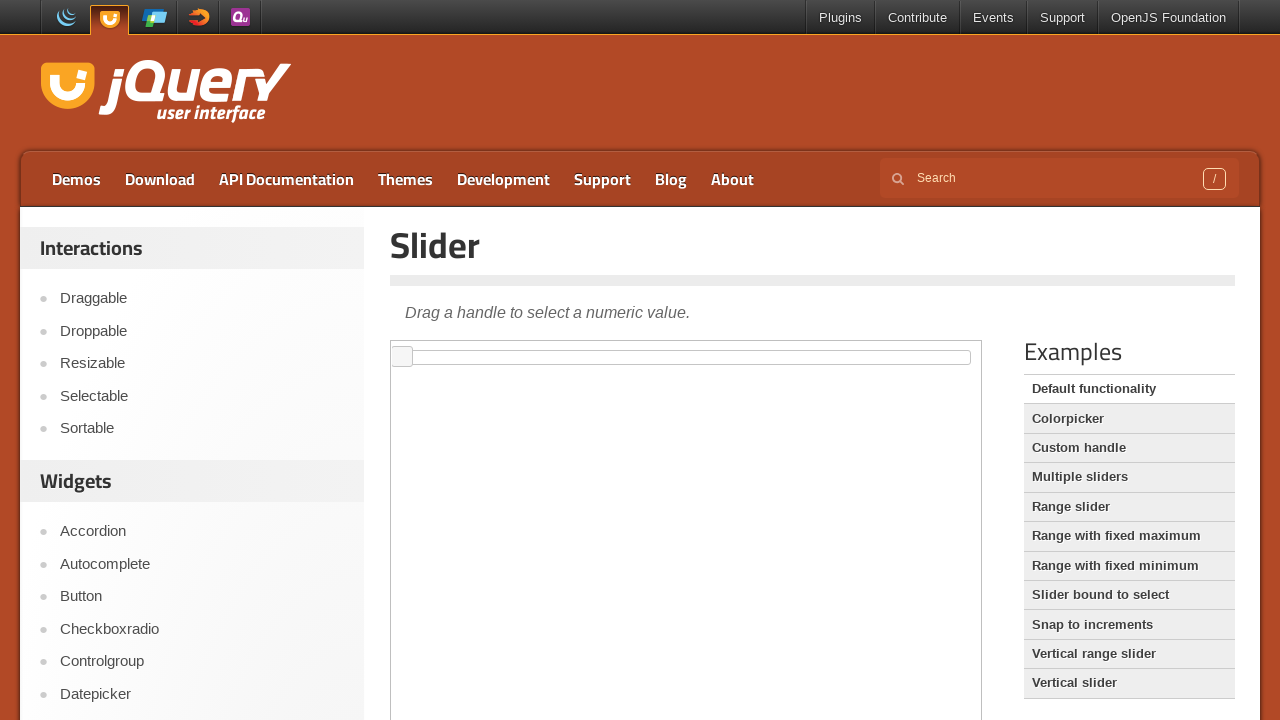

Located and switched to iframe containing the slider
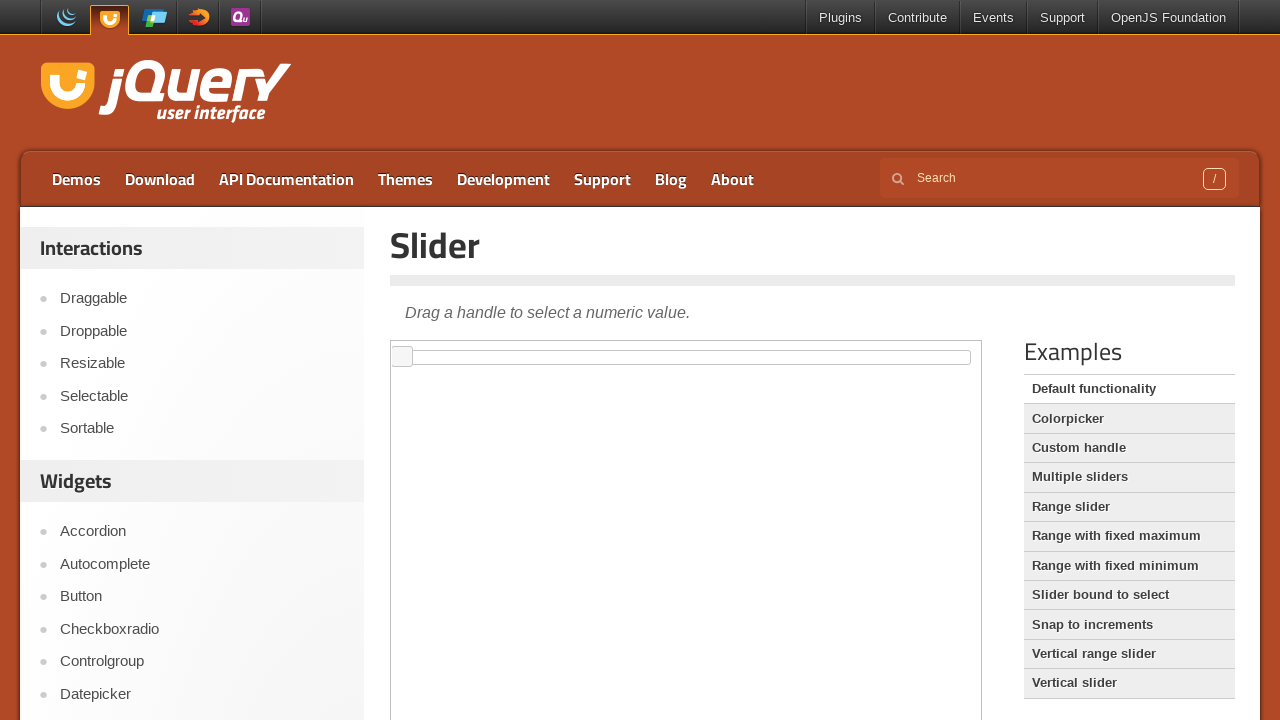

Located the slider handle element
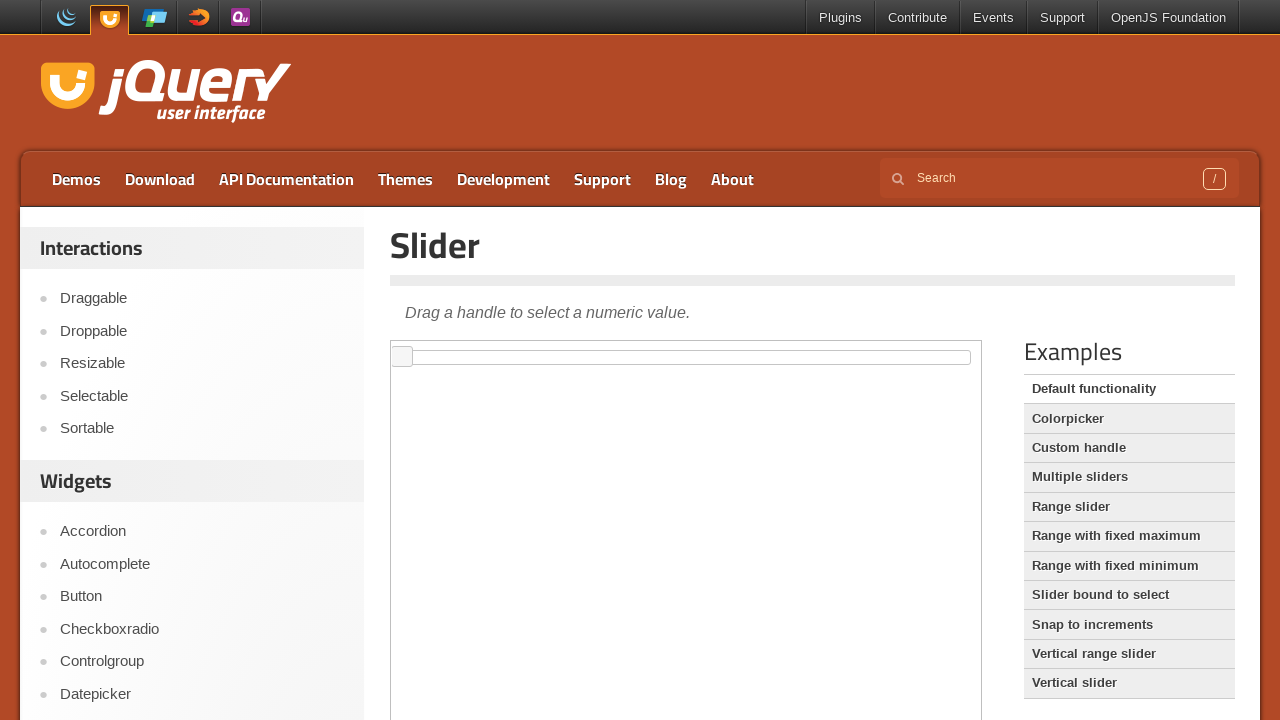

Dragged slider handle 65 pixels to the right at (458, 347)
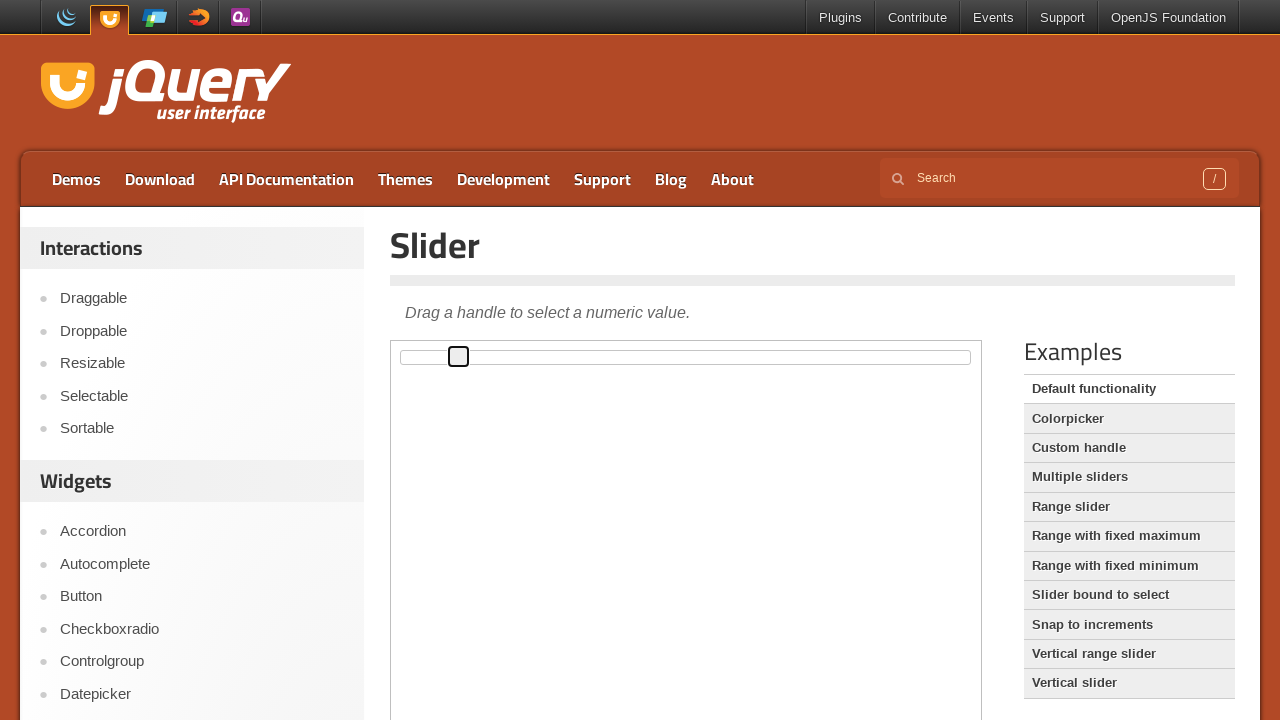

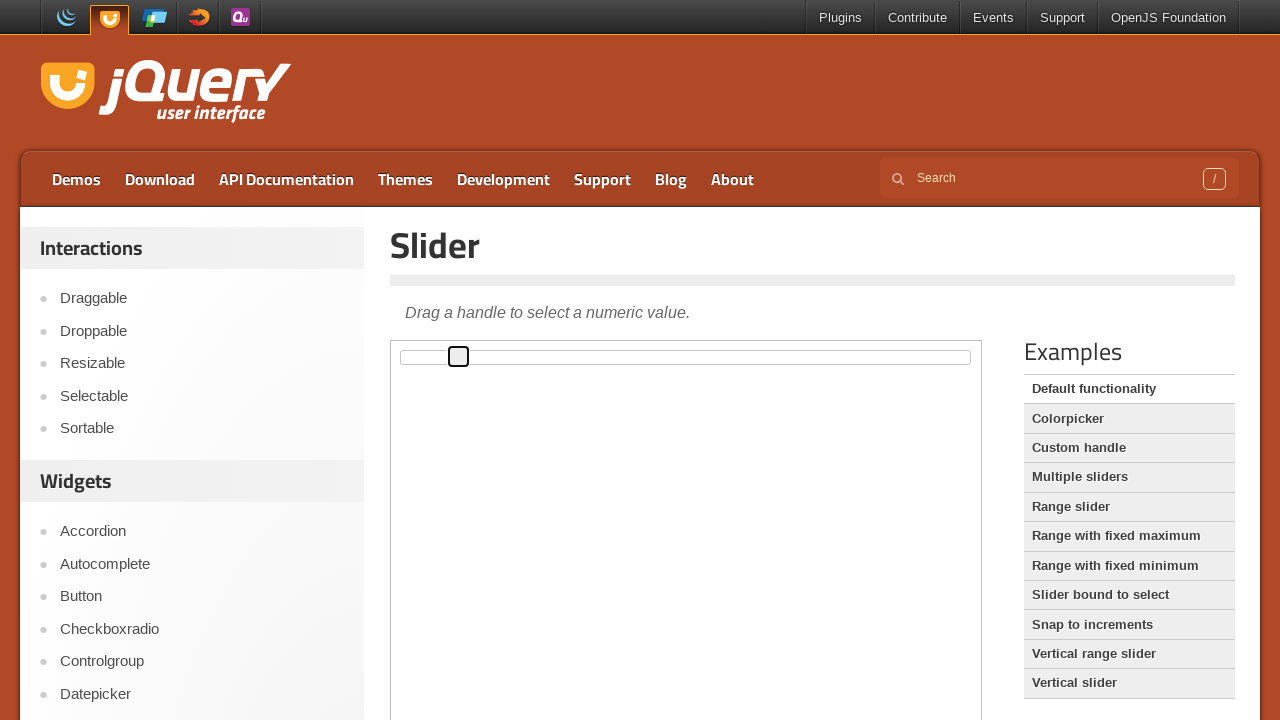